Demonstrates drag-and-drop action by dragging element A onto element B on a demo page

Starting URL: https://crossbrowsertesting.github.io/drag-and-drop

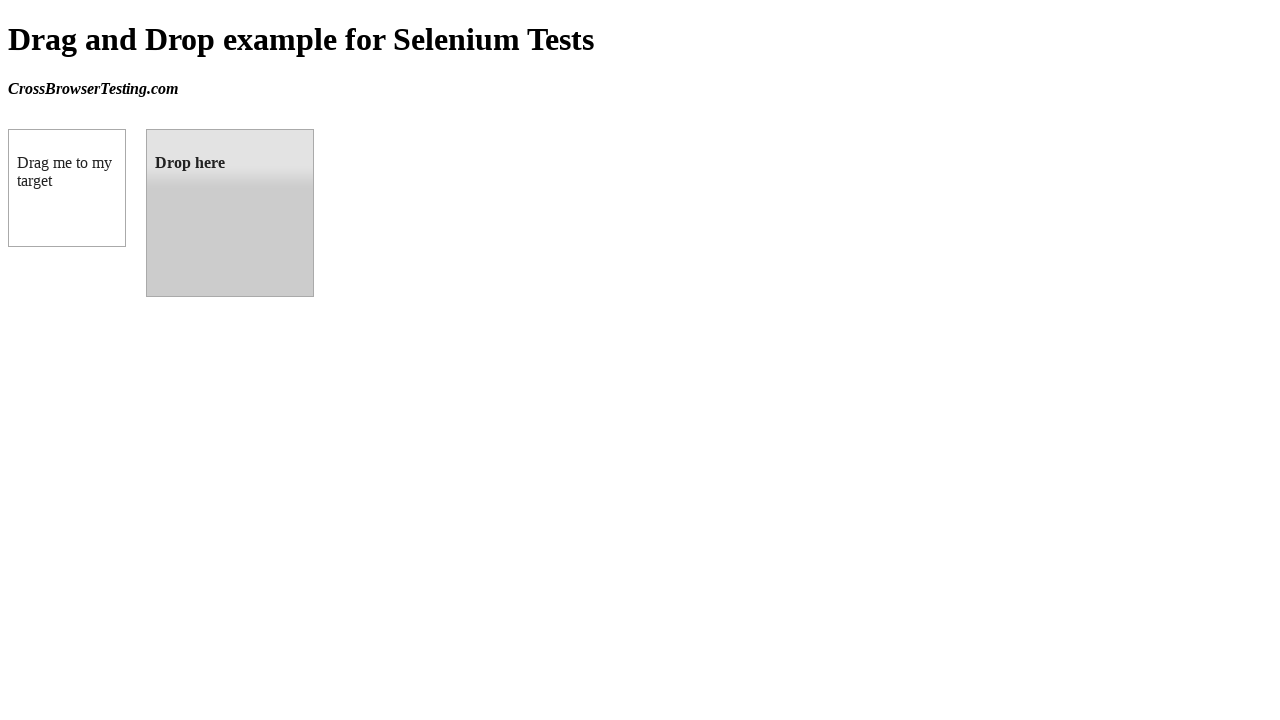

Located draggable element A
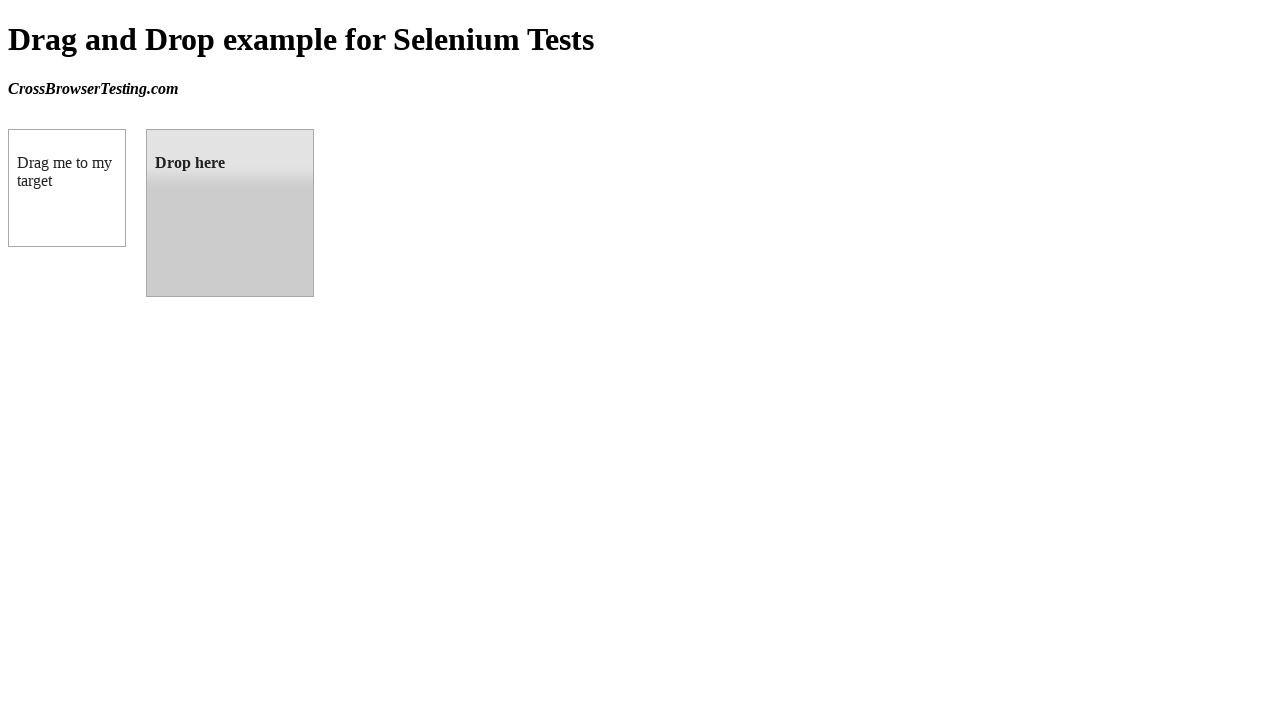

Located droppable target element B
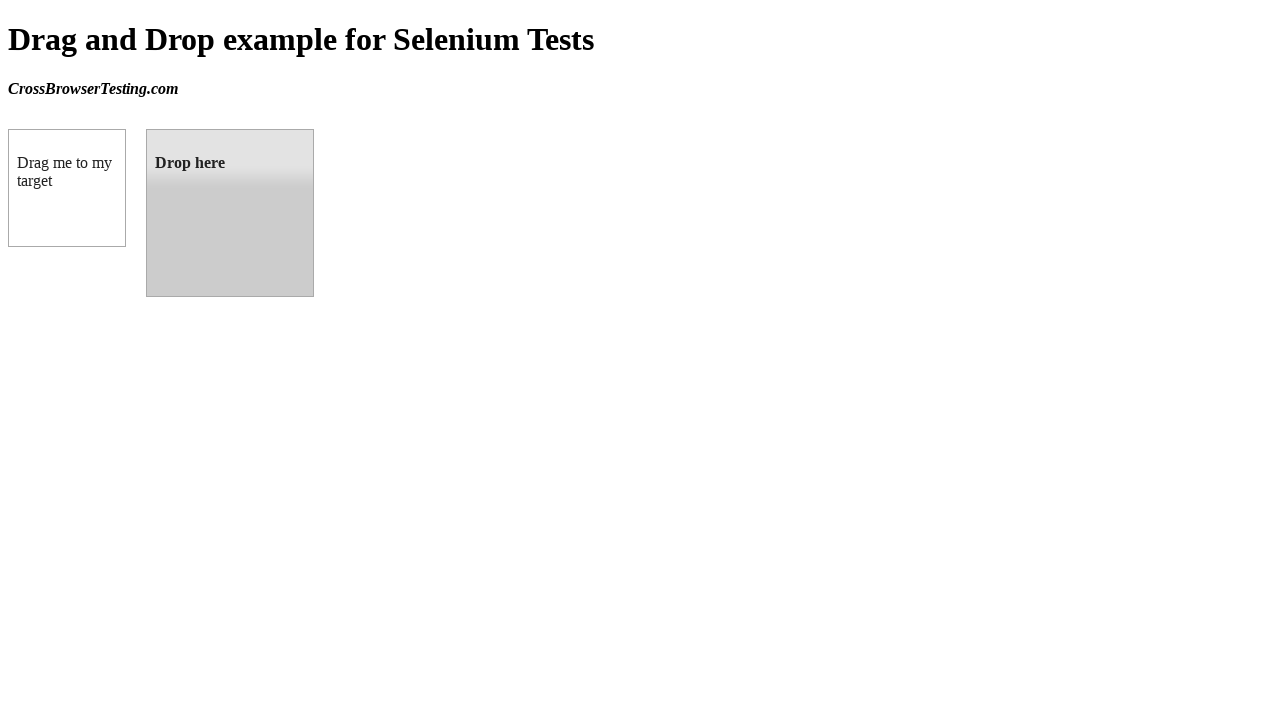

Dragged element A onto element B at (230, 213)
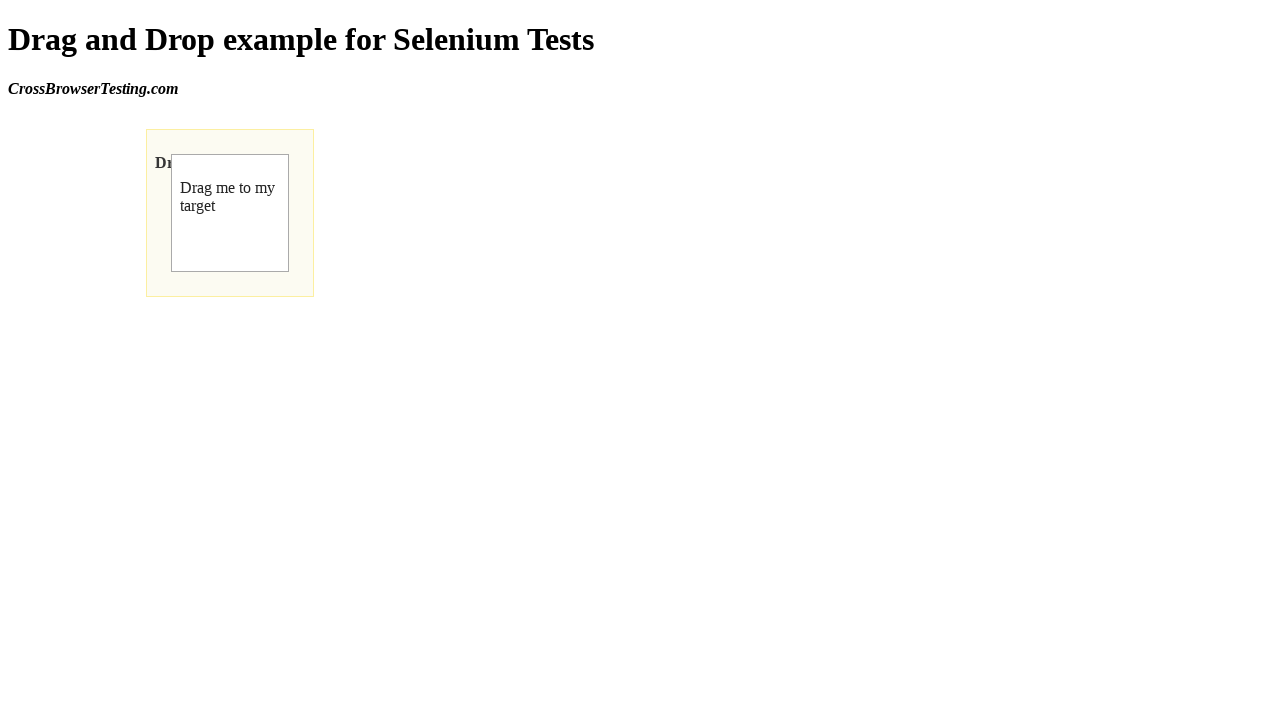

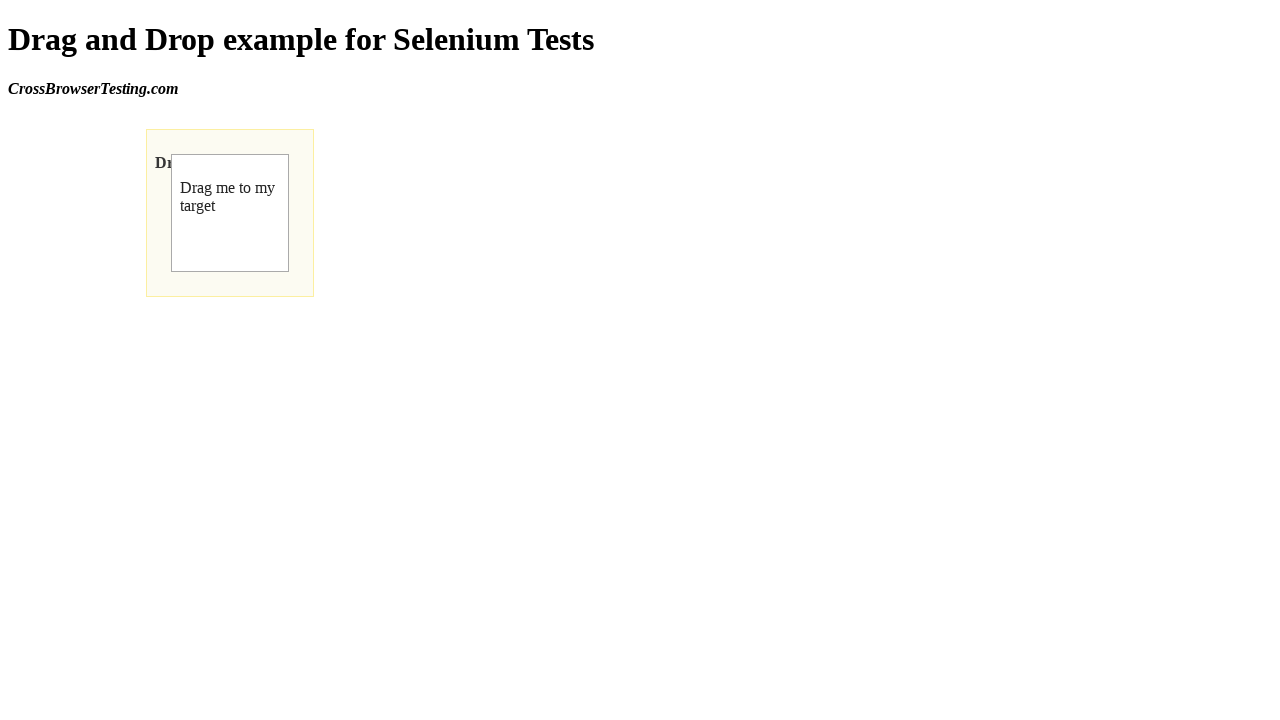